Tests the Enable button functionality on dynamic controls page - clicks Enable, waits for loading bar to disappear, and verifies the input box becomes enabled and "It's enabled!" message is displayed.

Starting URL: https://practice.cydeo.com/dynamic_controls

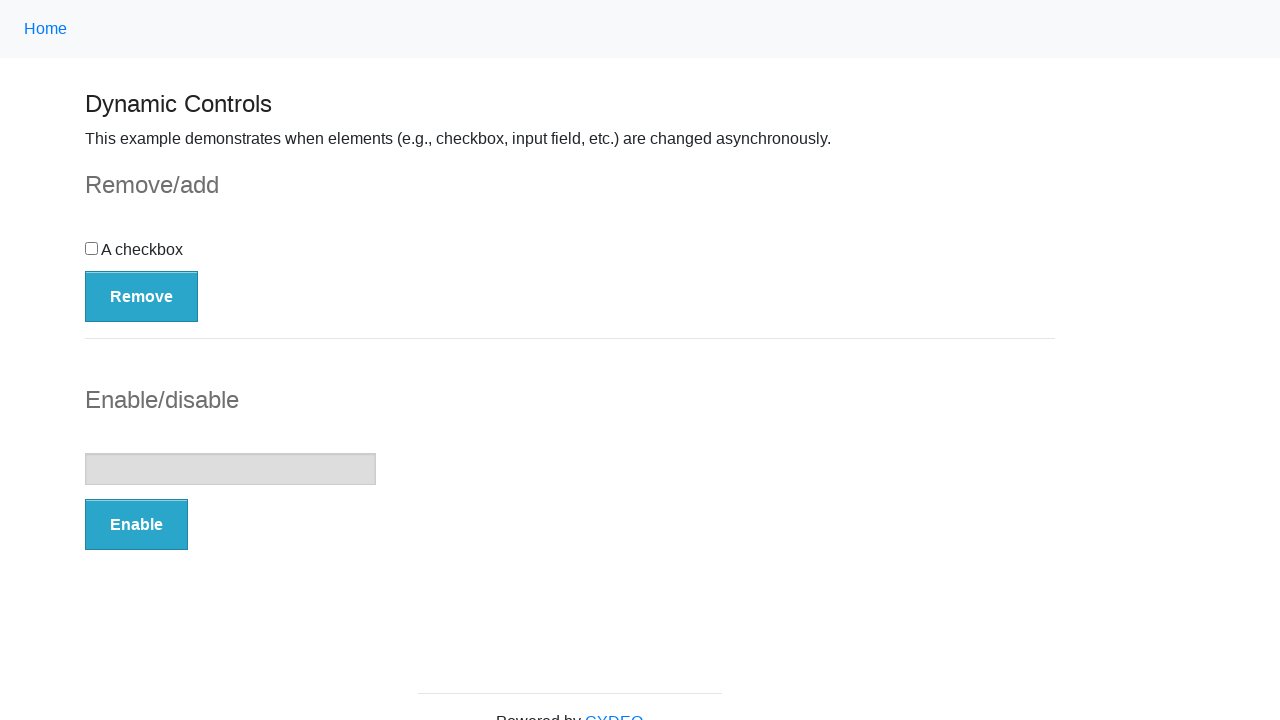

Clicked the Enable button at (136, 525) on button:has-text('Enable')
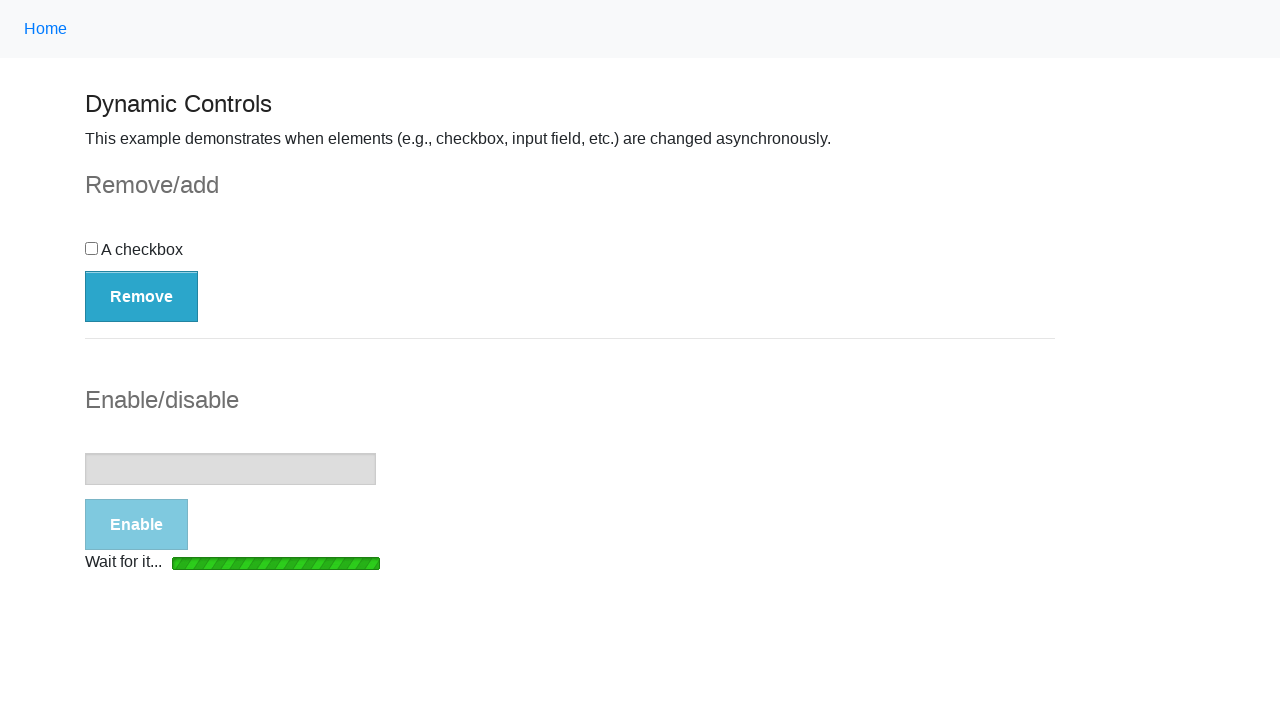

Loading bar disappeared
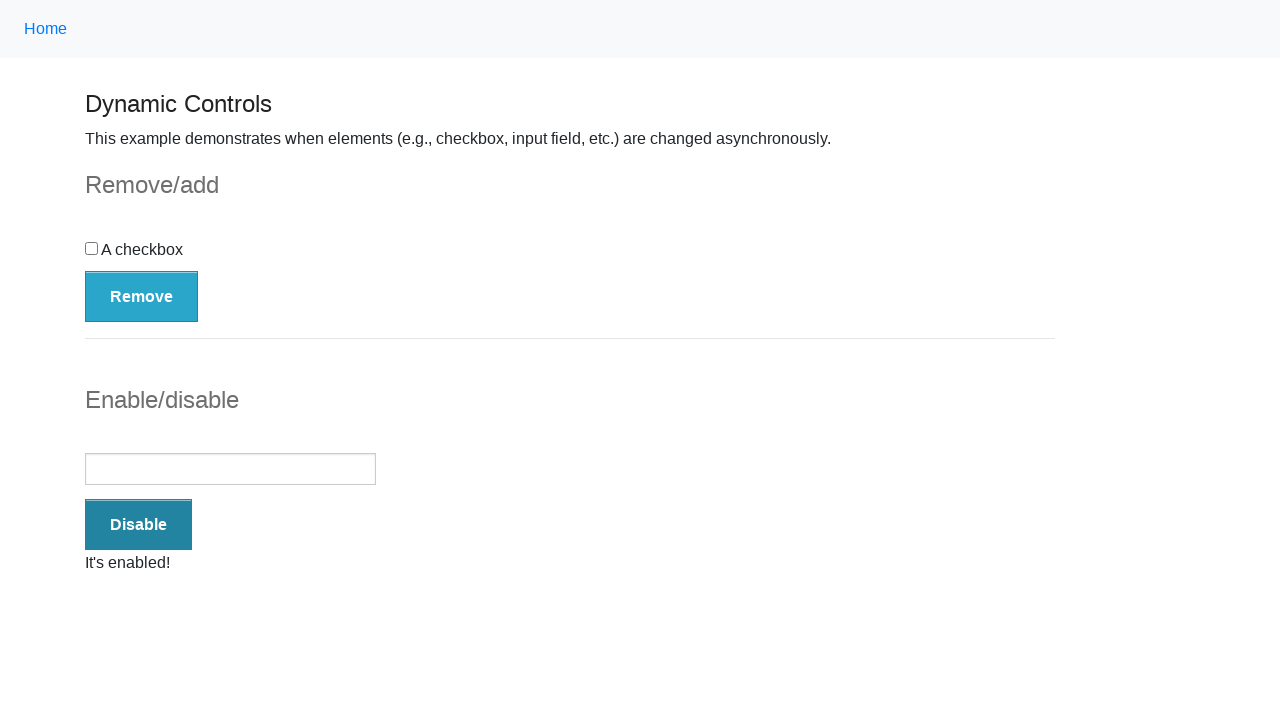

Input box became visible
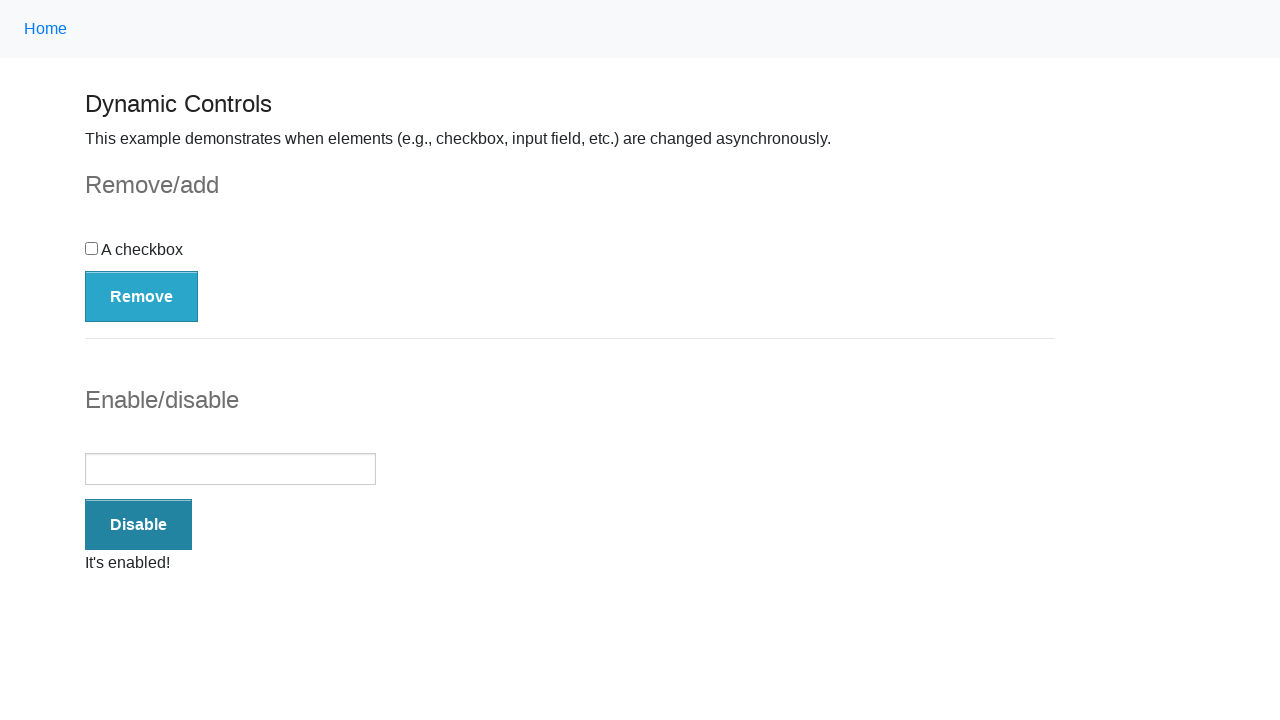

Verified input box is enabled
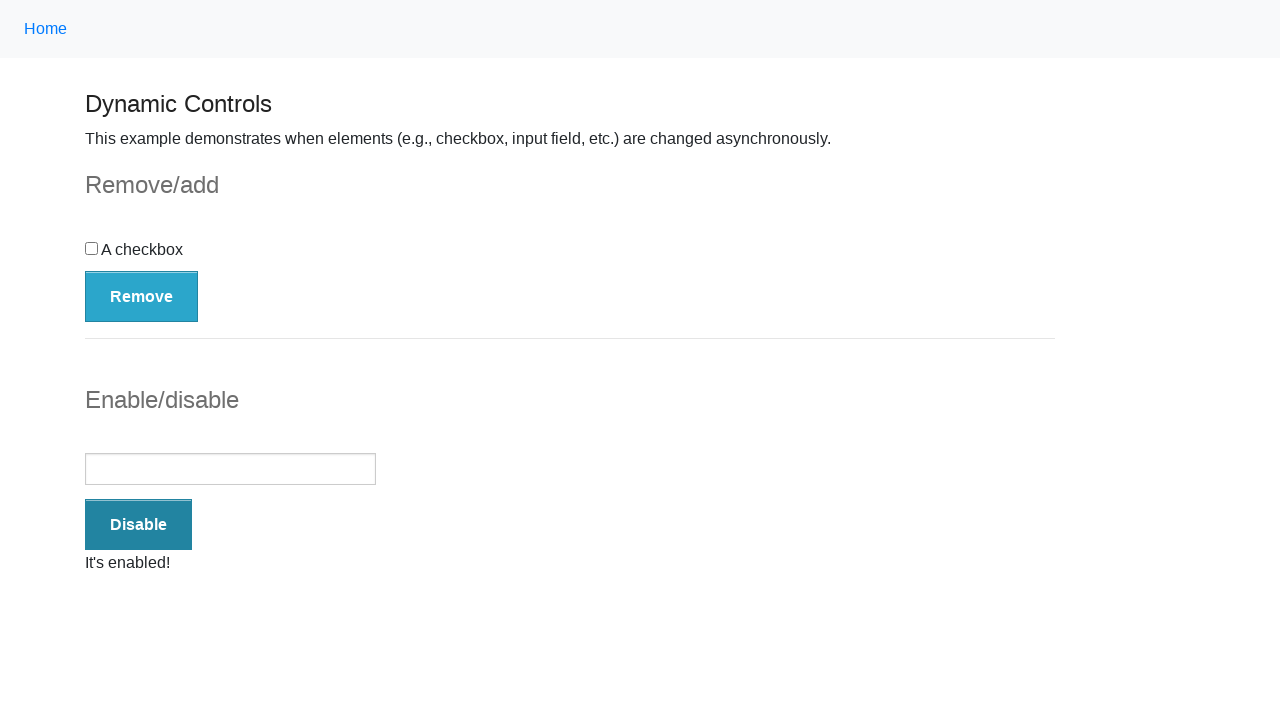

Success message became visible
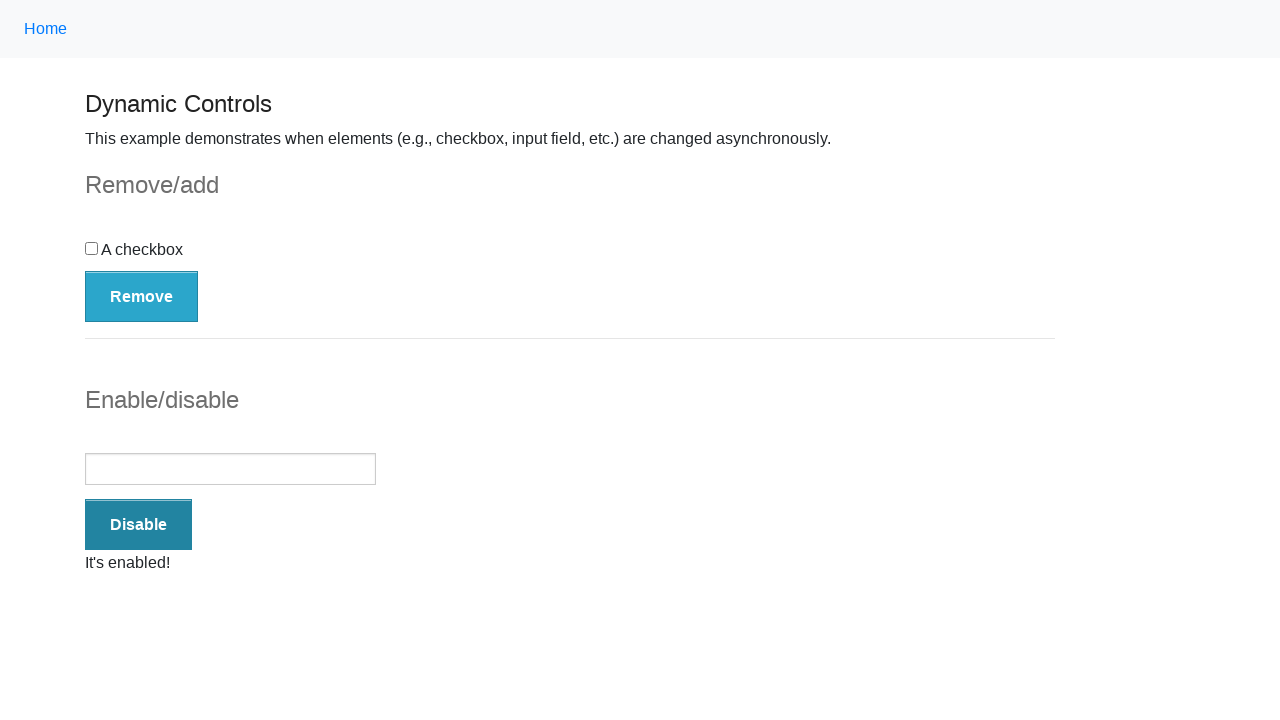

Verified 'It's enabled!' message is displayed
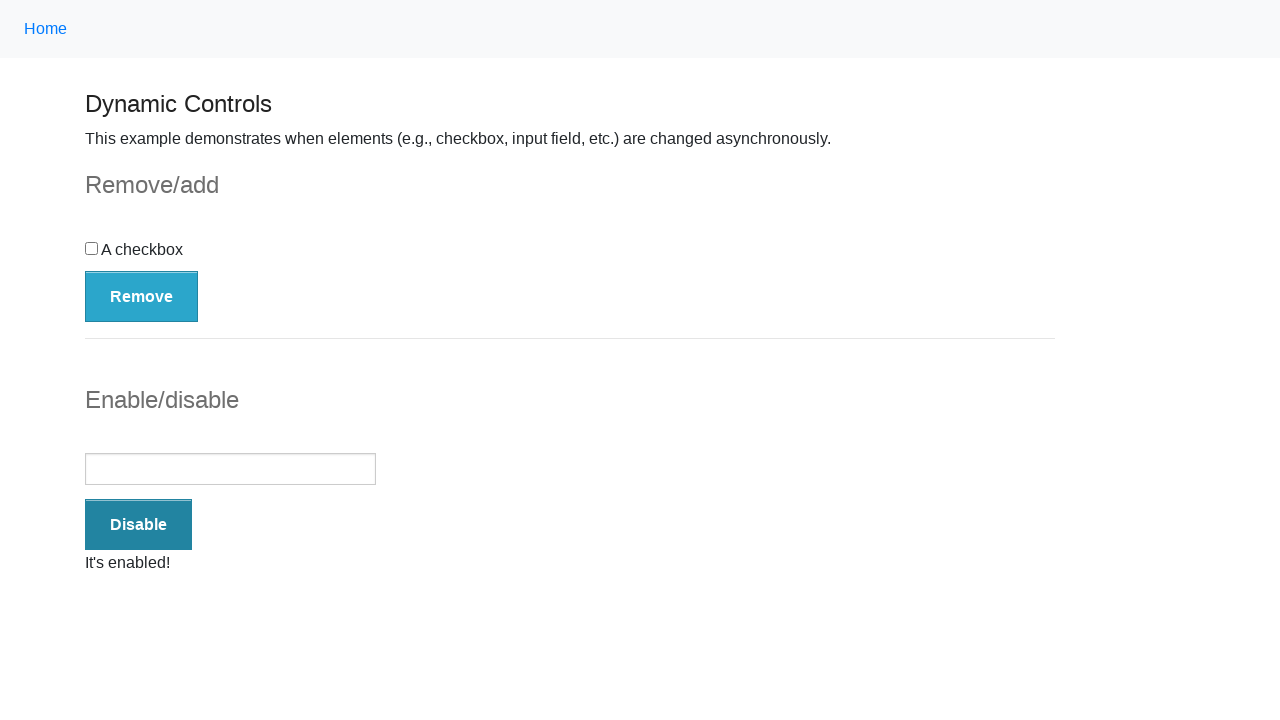

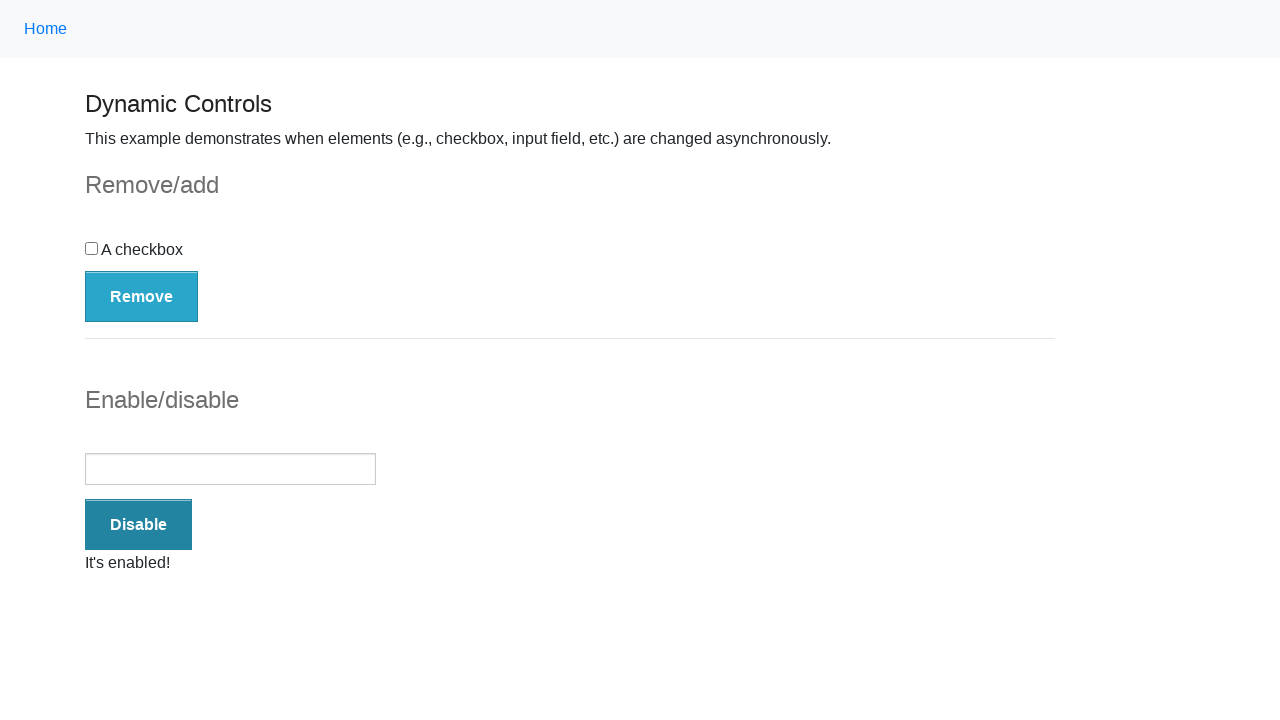